Tests file download functionality by clicking on a download link

Starting URL: https://the-internet.herokuapp.com/download

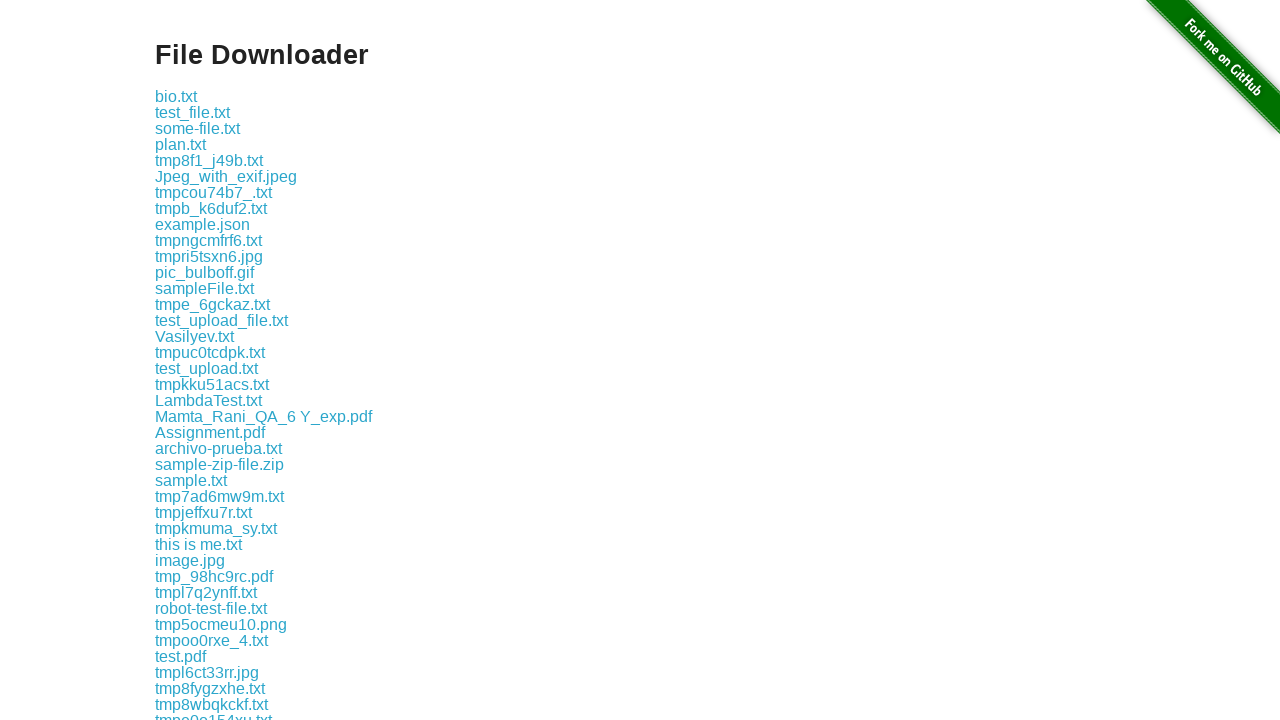

Clicked on the file download link 'some-file.txt' at (198, 128) on a:has-text('some-file.txt')
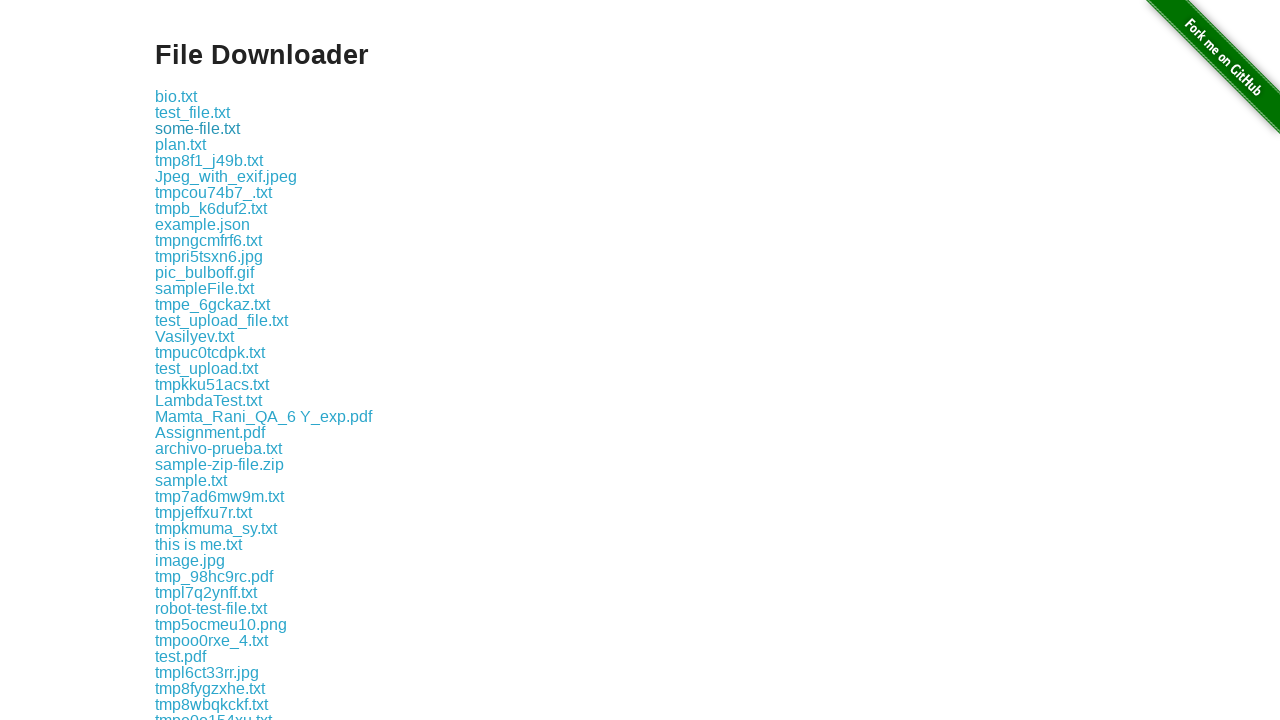

Waited 2 seconds for download to initiate
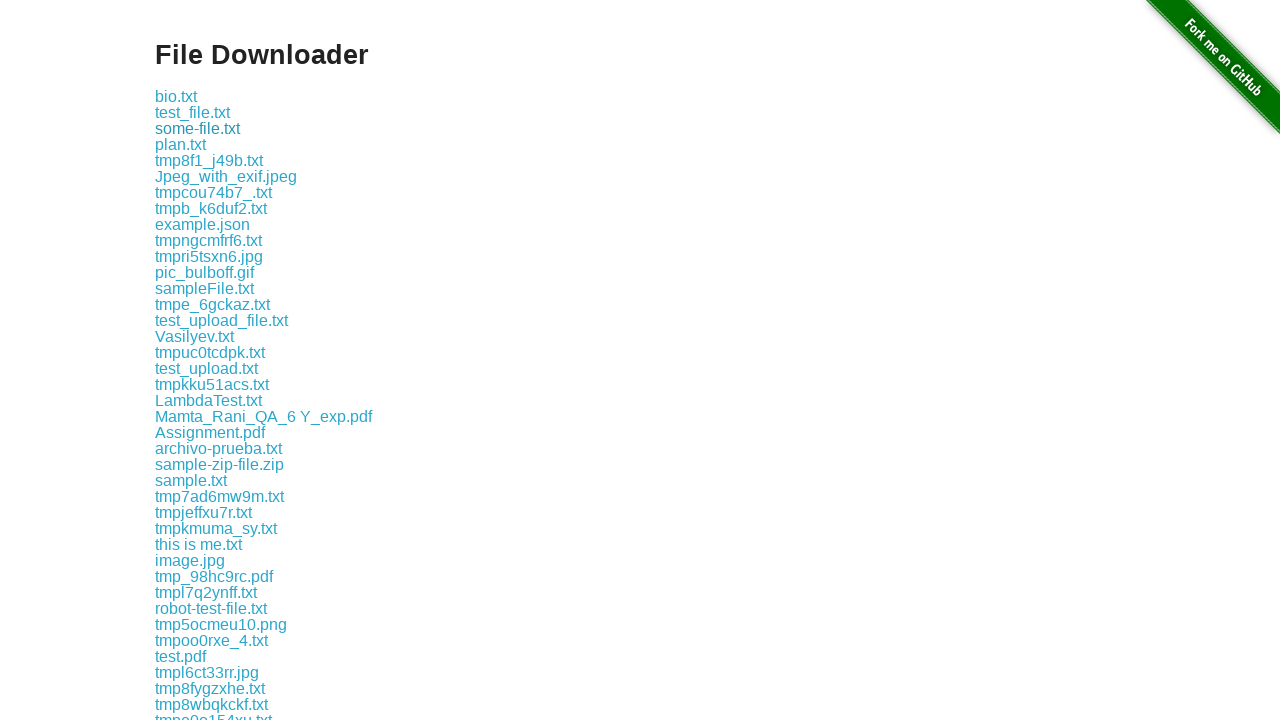

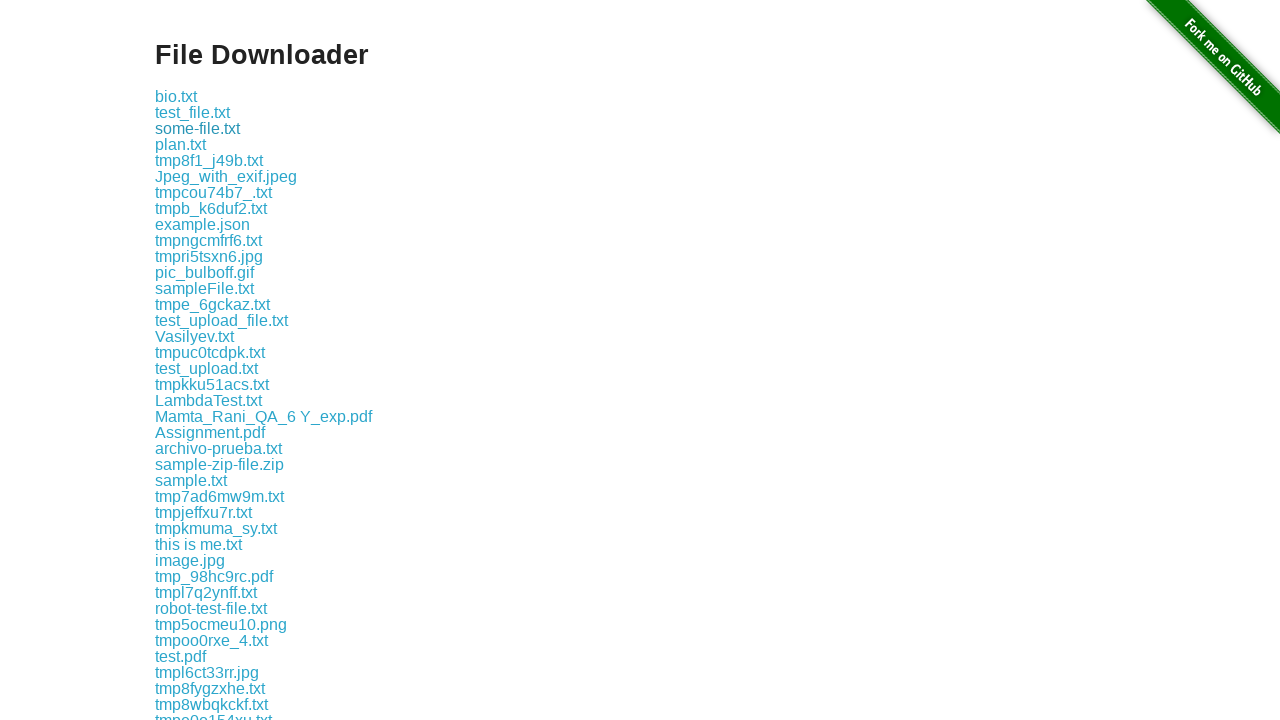